Tests JavaScript alert functionality by clicking the JS Alert button, accepting the alert, and verifying the result message displays "You successfuly clicked an alert"

Starting URL: https://the-internet.herokuapp.com/javascript_alerts

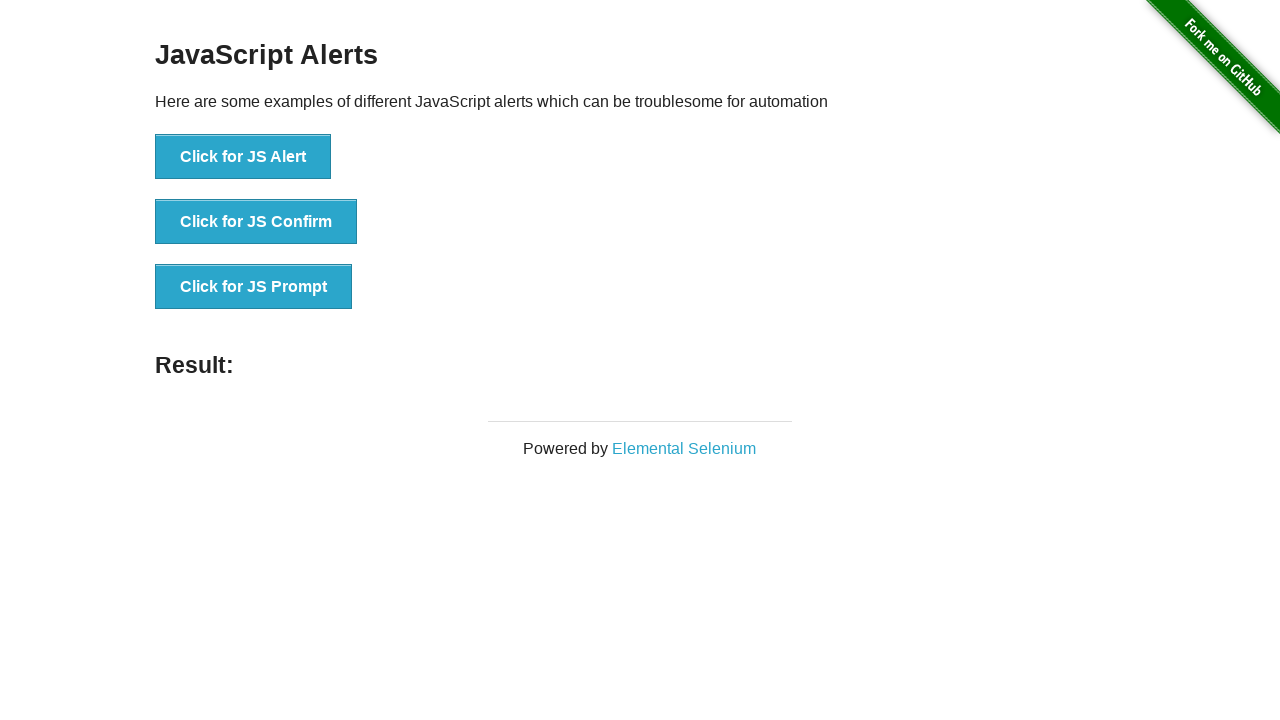

Clicked the JS Alert button at (243, 157) on button[onclick*='jsAlert']
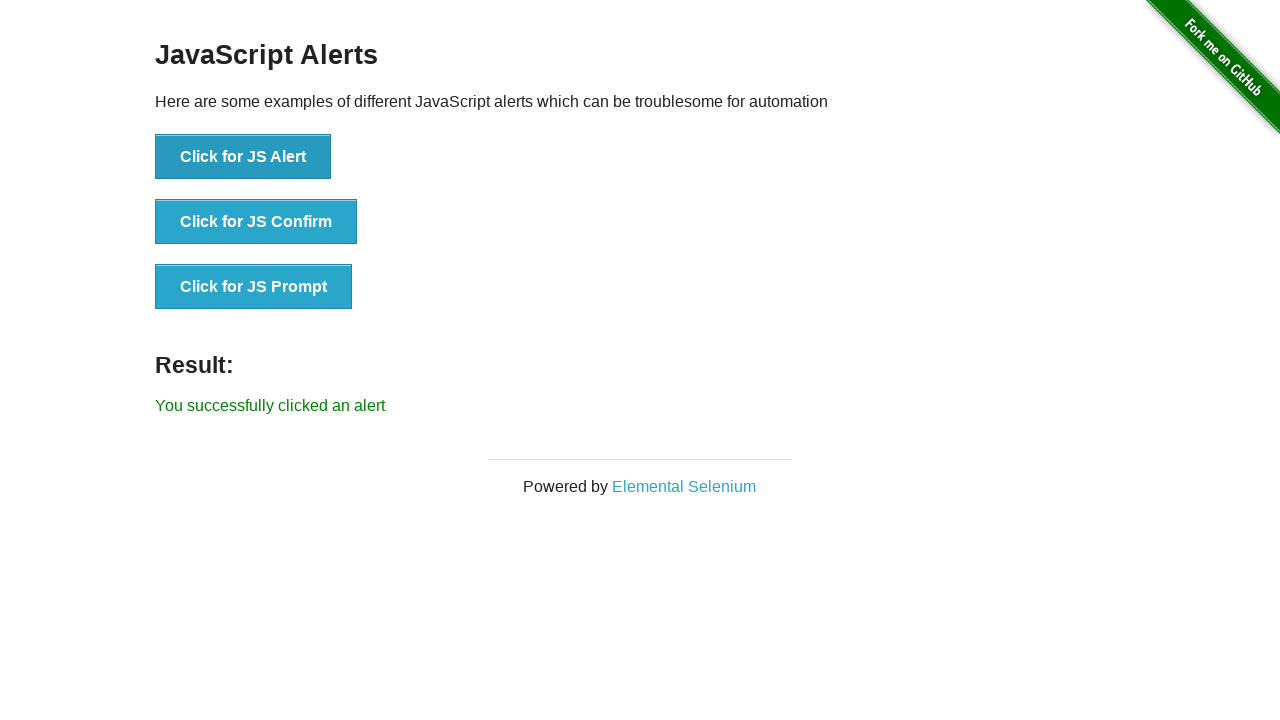

Set up dialog handler to accept alerts
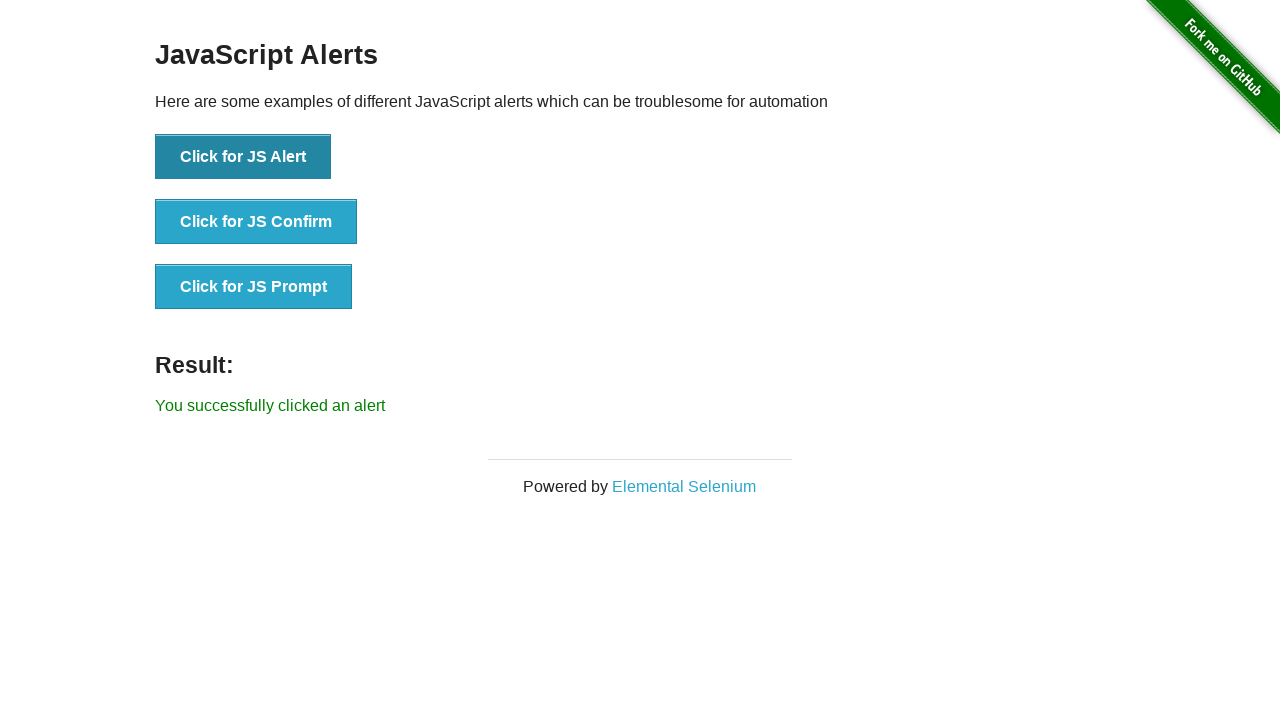

Result message element loaded after accepting alert
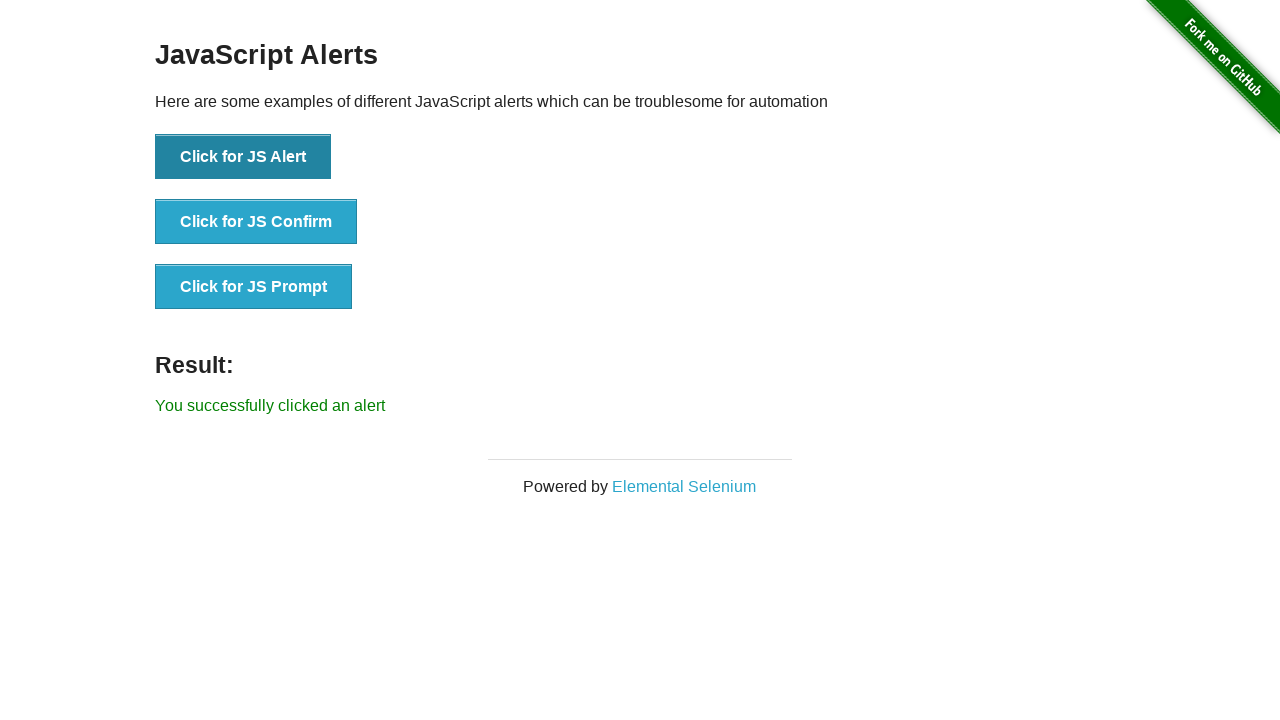

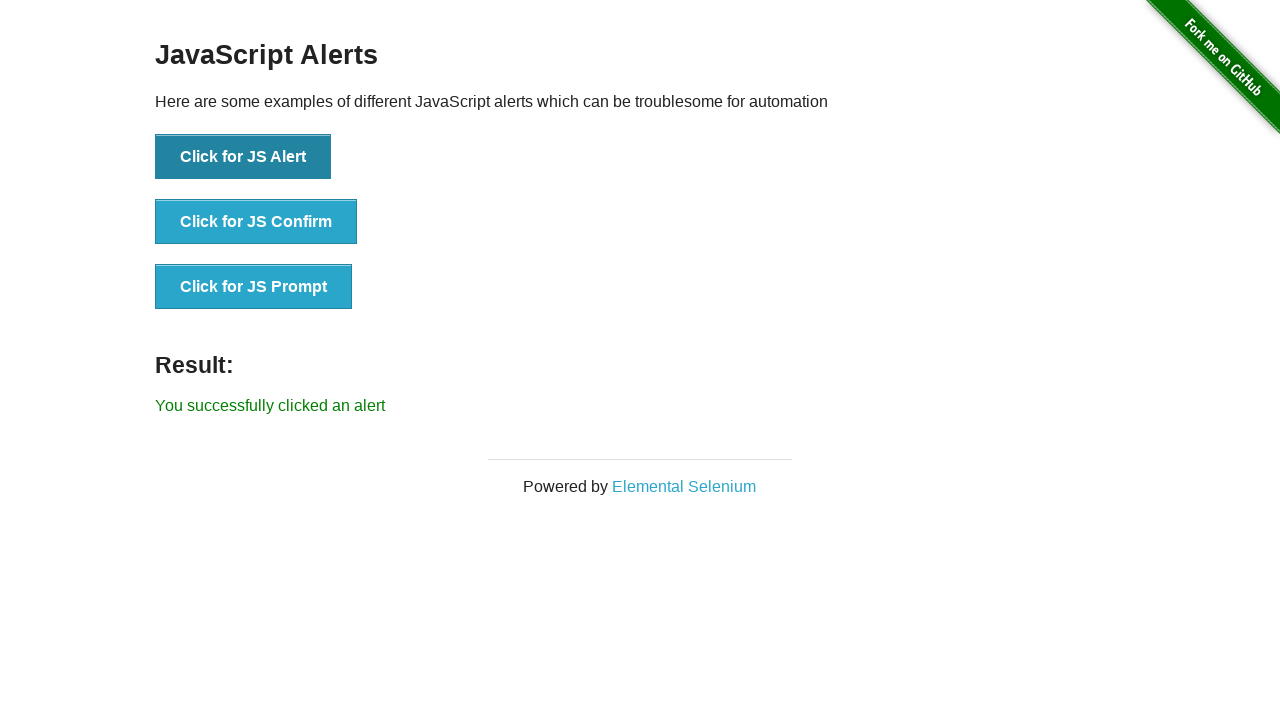